Navigates to a practice page, scrolls to a table, and verifies the table structure by counting rows and columns

Starting URL: https://rahulshettyacademy.com/AutomationPractice/

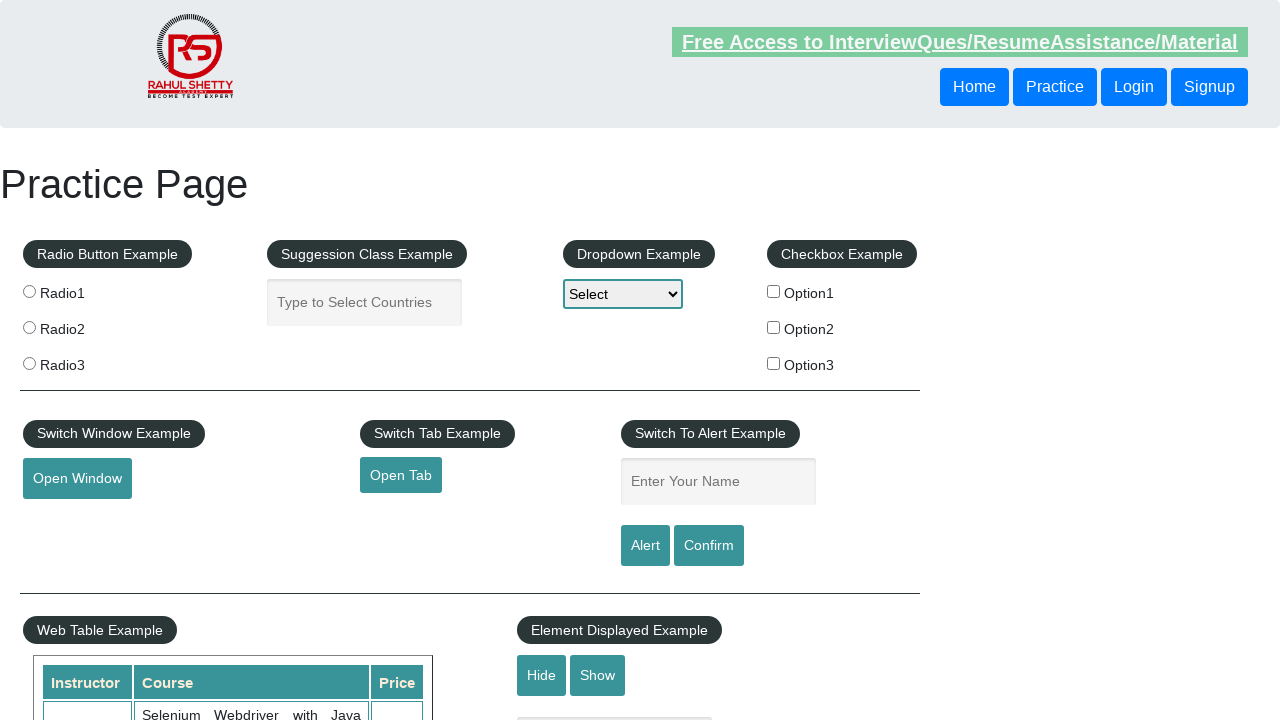

Scrolled table with class 'table-display' into view
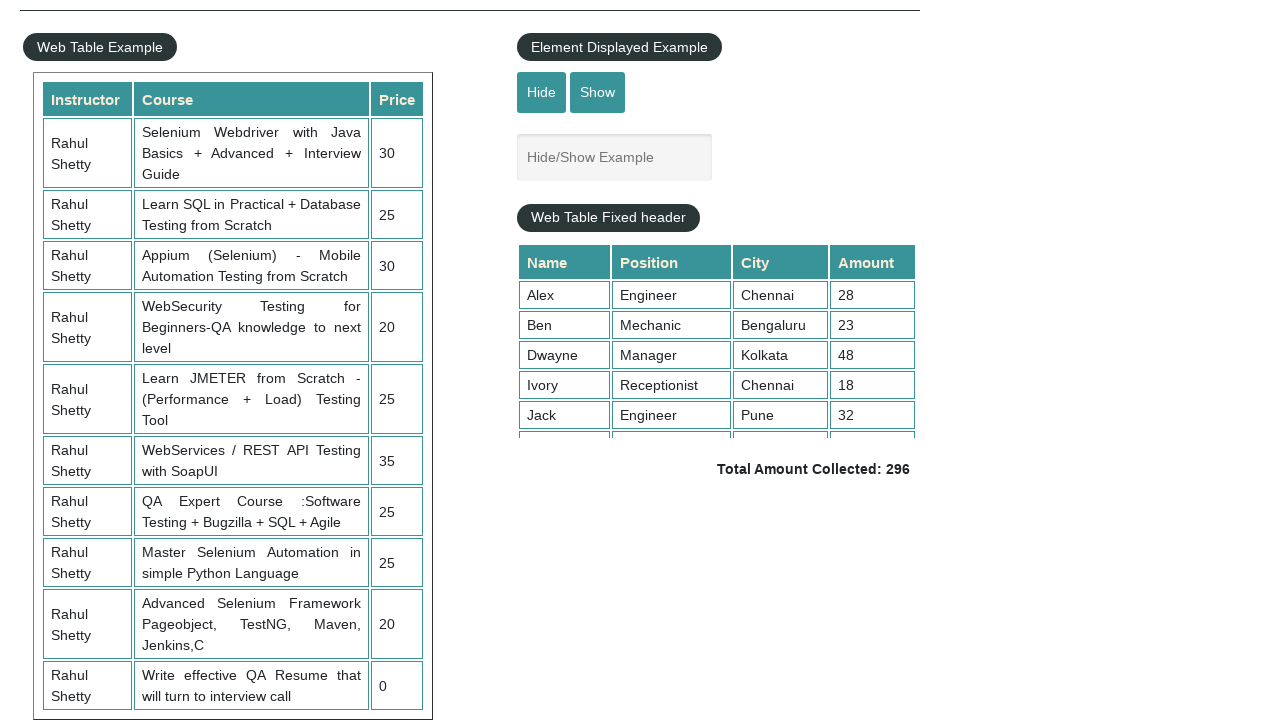

Counted table rows: 11 rows found
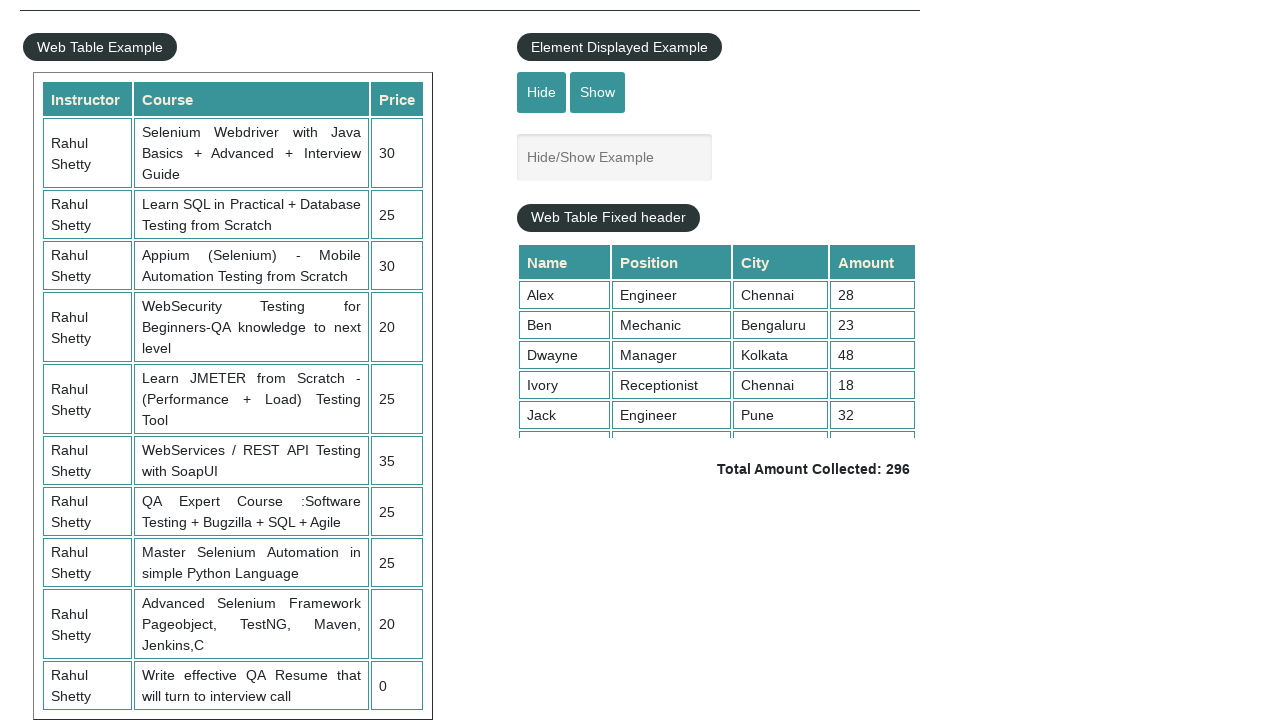

Counted table columns: 3 columns found
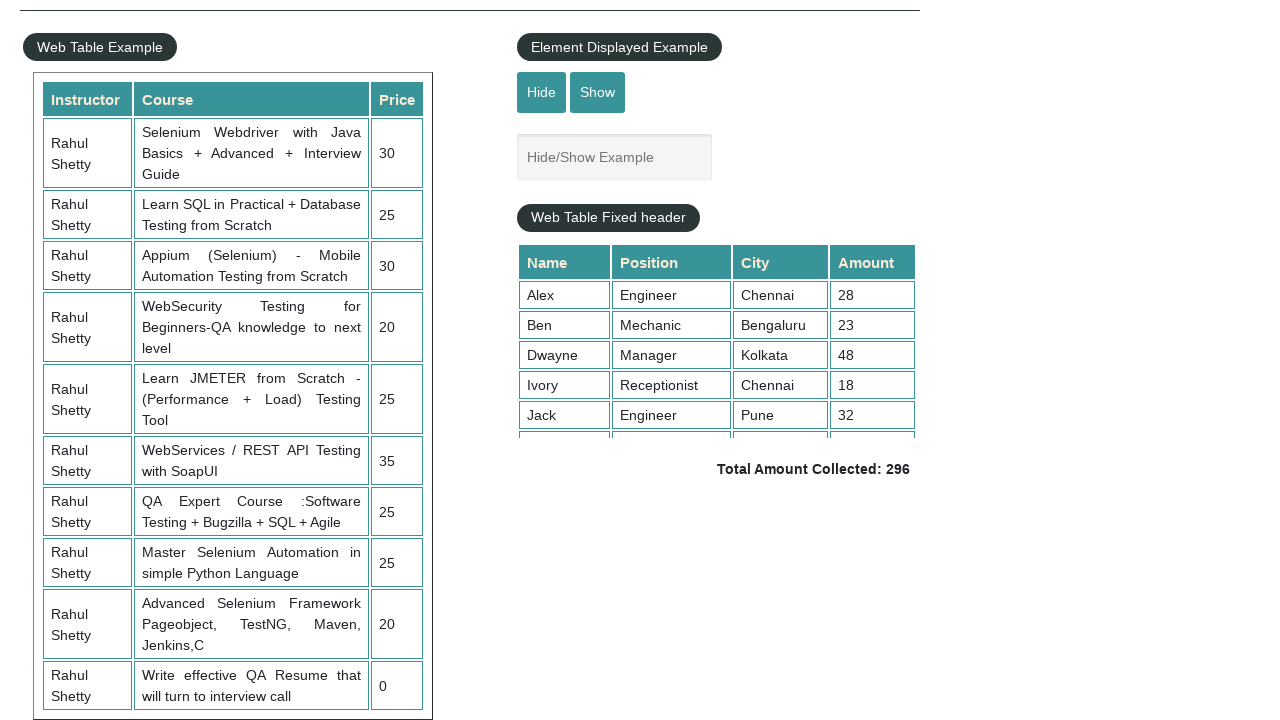

Extracted data from column 1 of second row: 'Rahul Shetty'
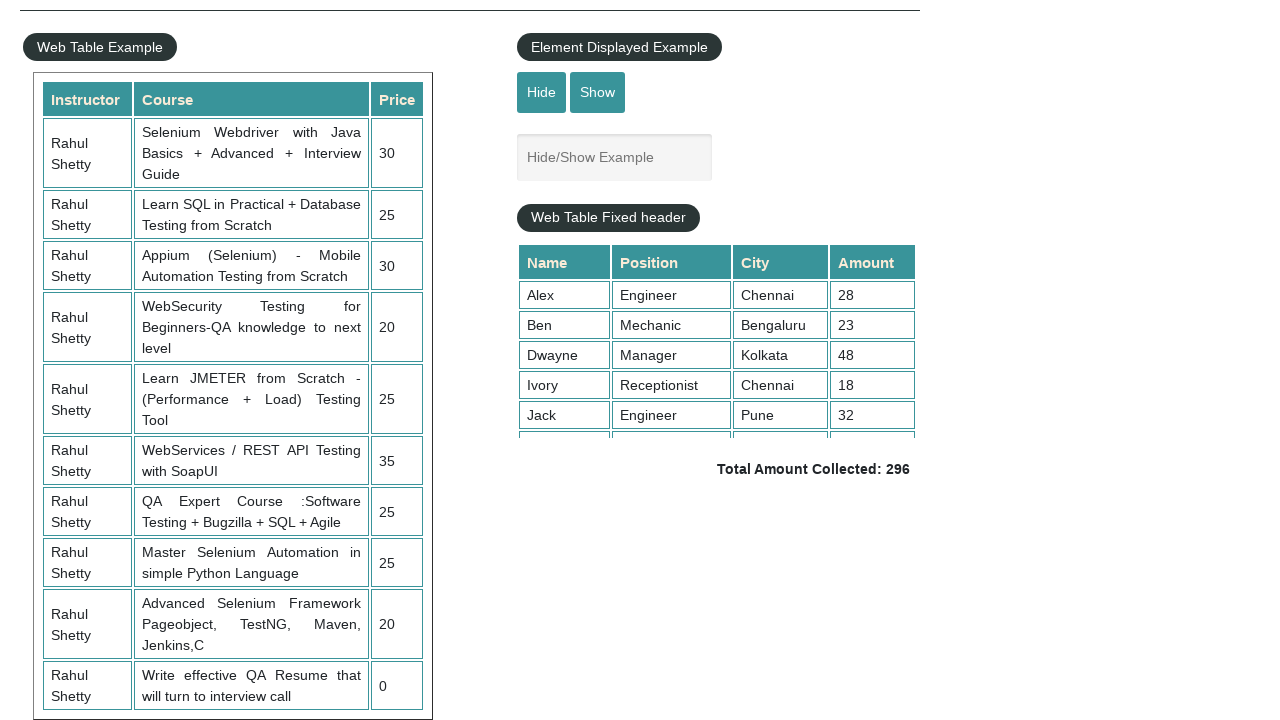

Extracted data from column 2 of second row: 'Learn SQL in Practical + Database Testing from Scratch'
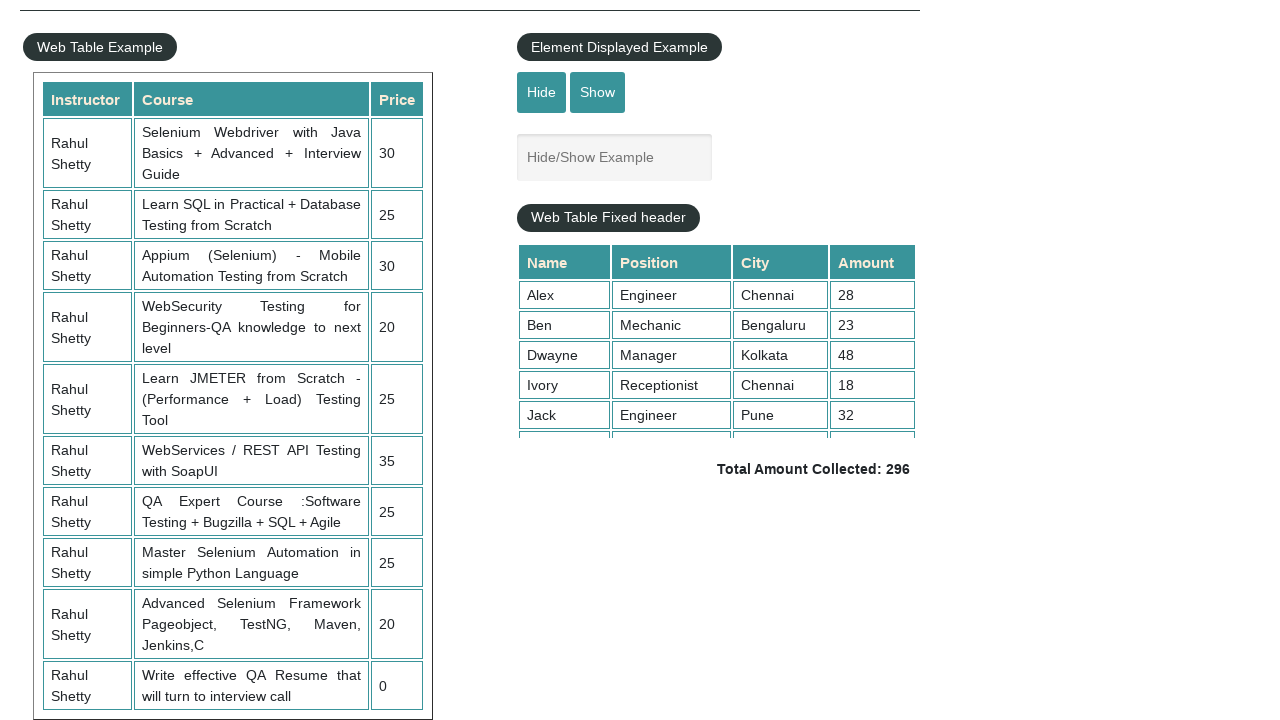

Extracted data from column 3 of second row: '25'
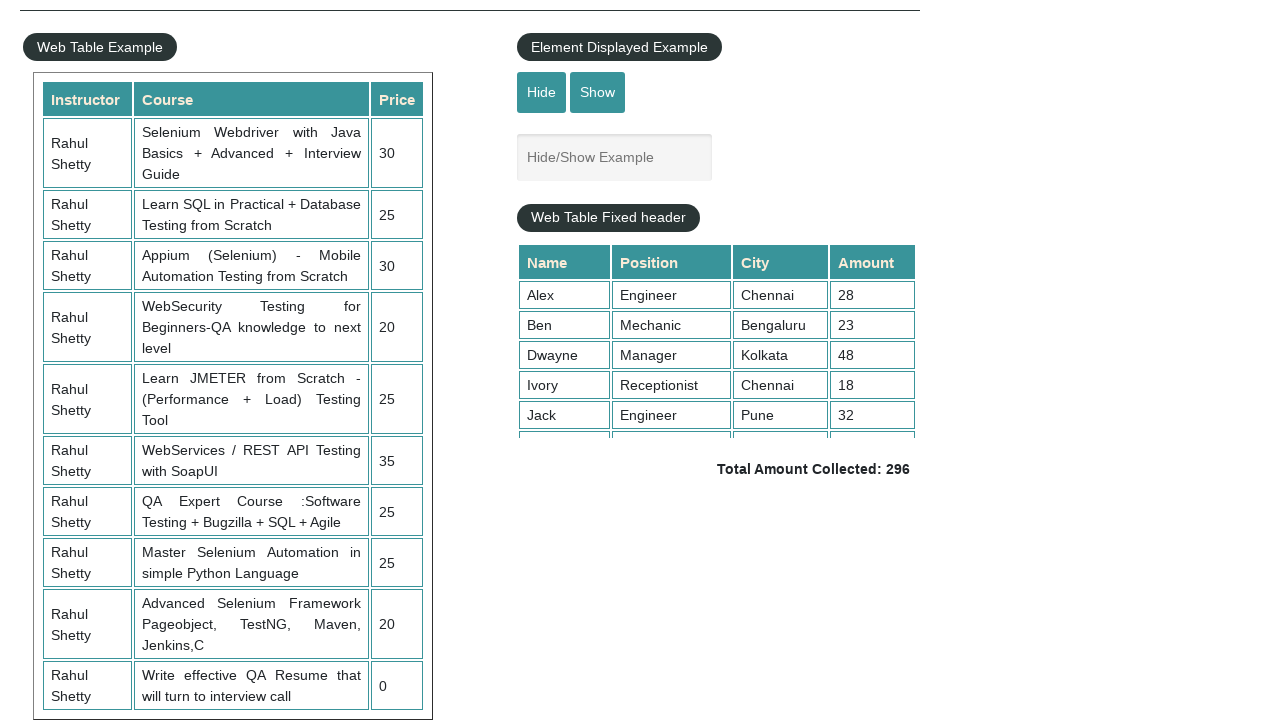

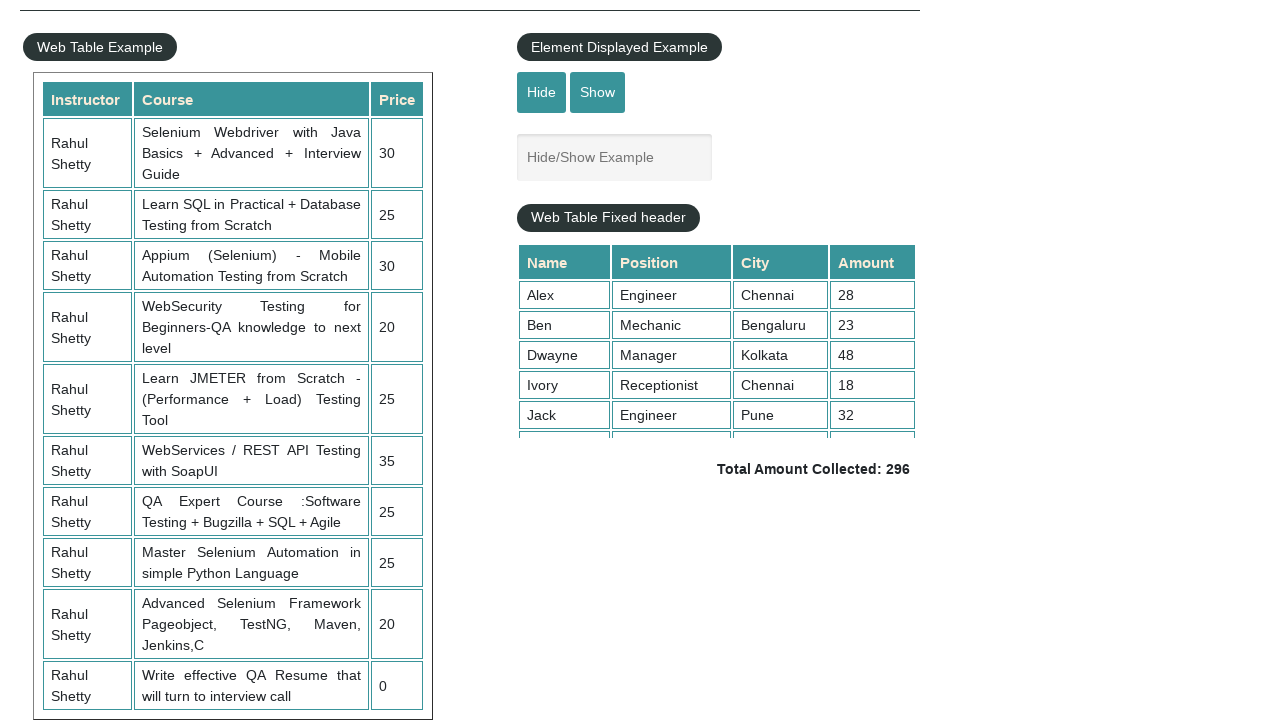